Calculates the sum of two numbers displayed on the page, selects the result from a dropdown, and submits the form

Starting URL: https://suninjuly.github.io/selects2.html

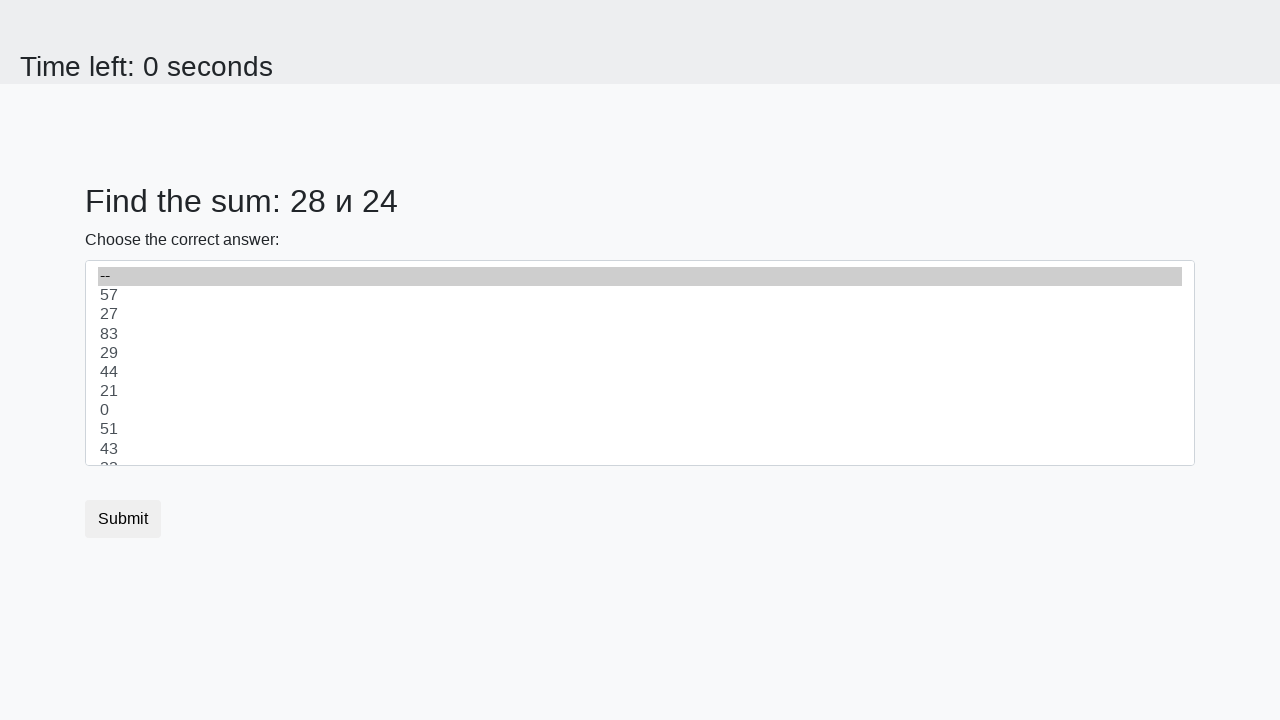

Retrieved first number from #num1 element
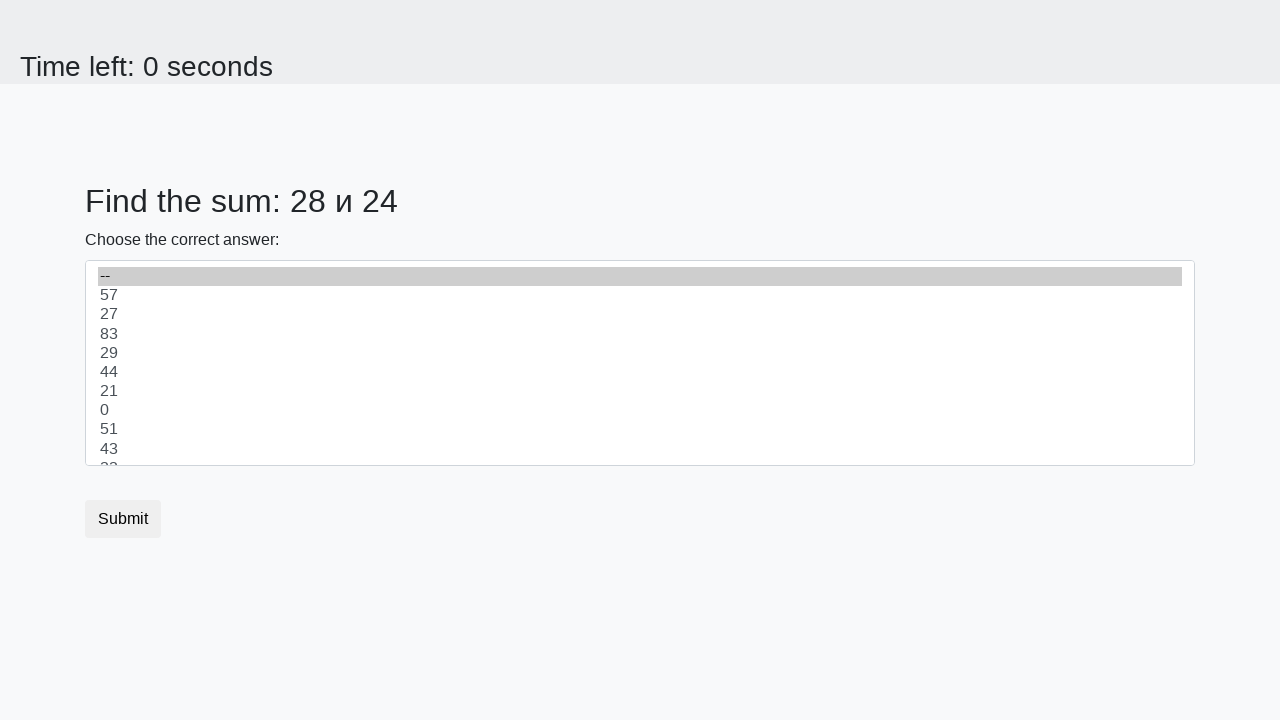

Retrieved second number from #num2 element
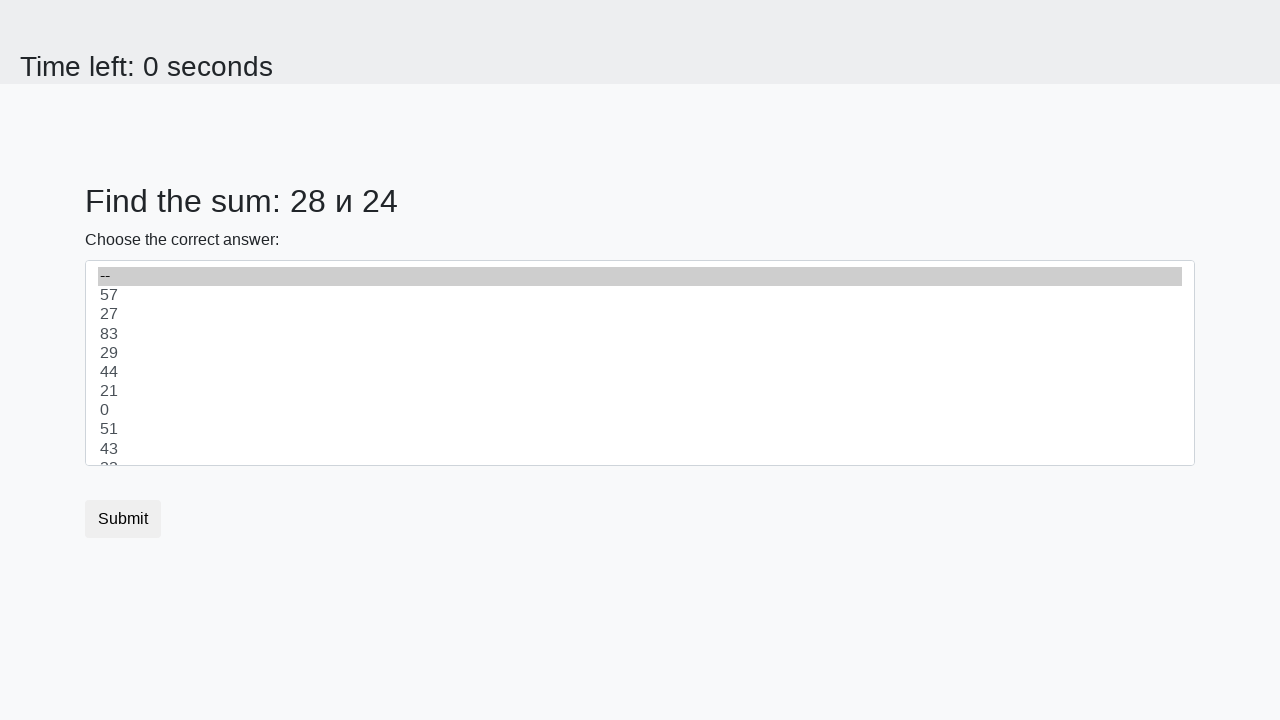

Calculated sum: 28 + 24 = 52
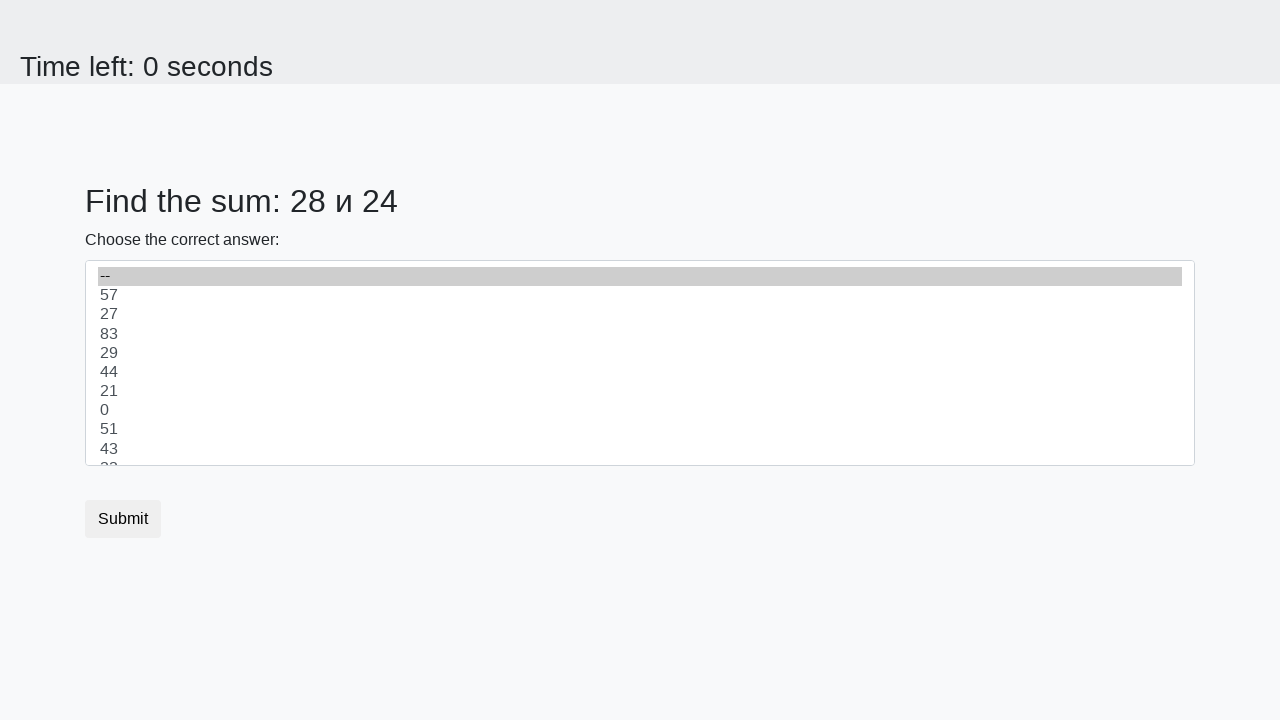

Selected sum value (52) from dropdown on select
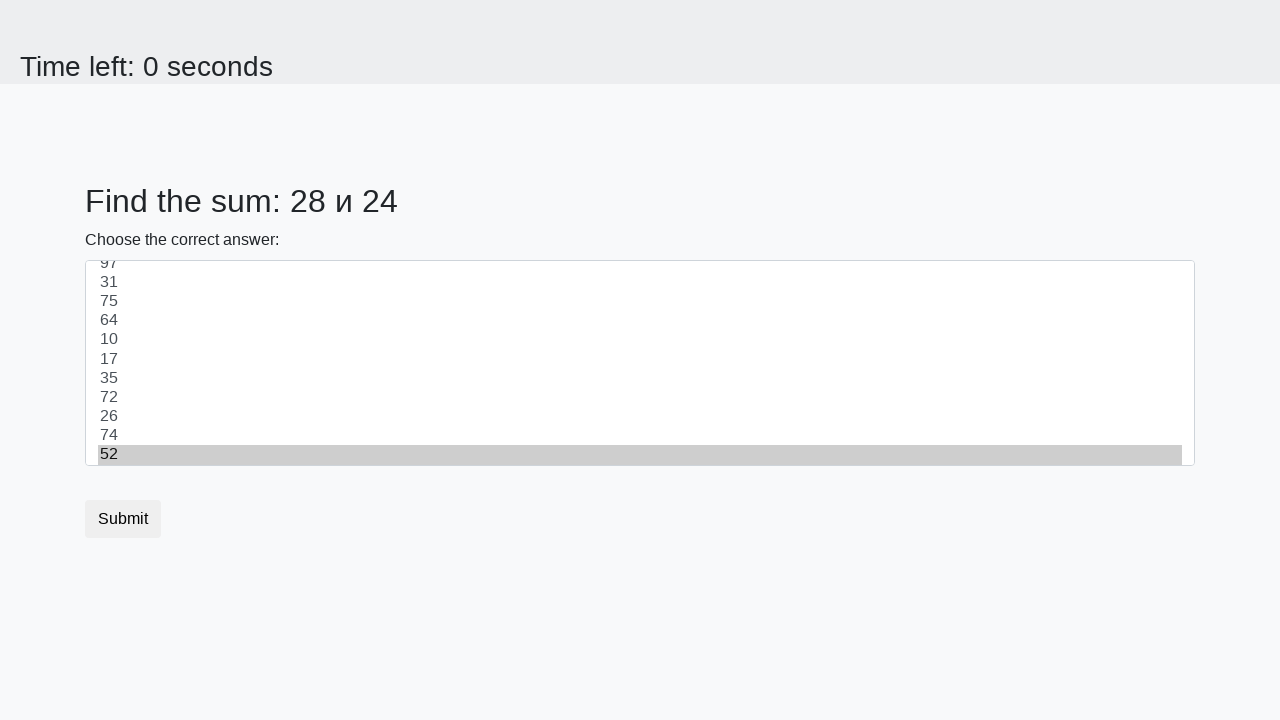

Clicked submit button to complete form at (123, 519) on button
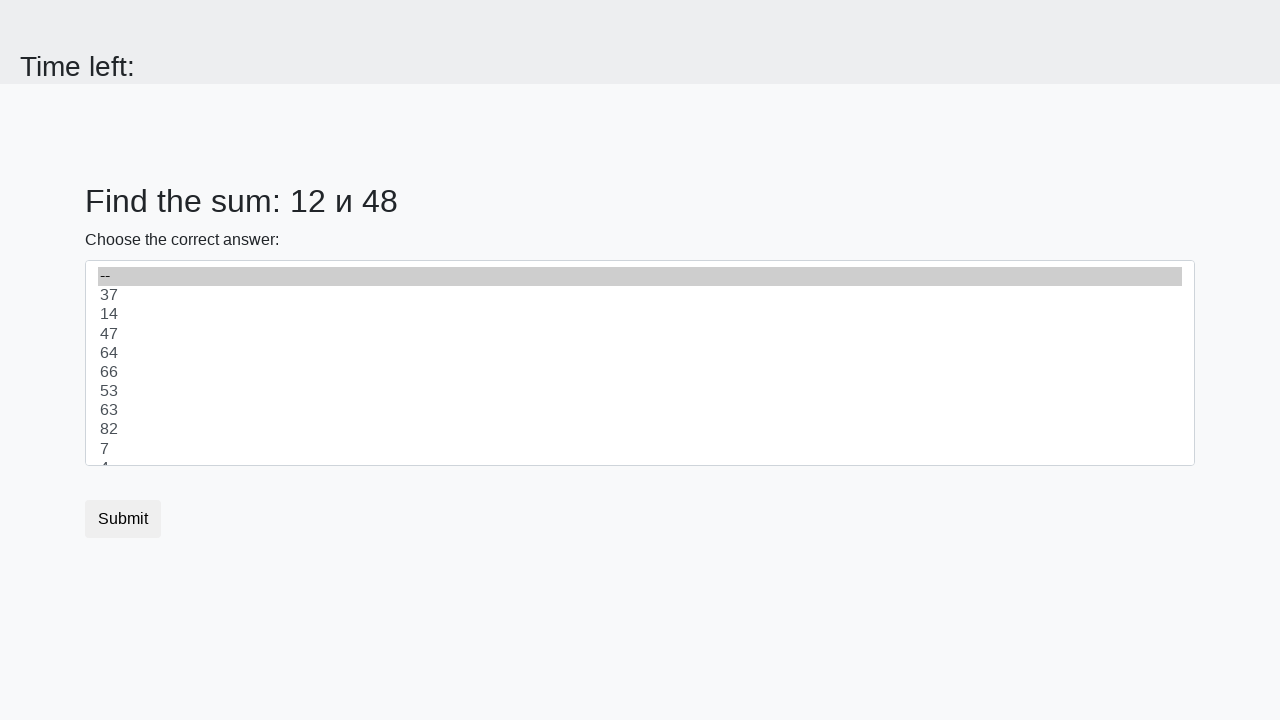

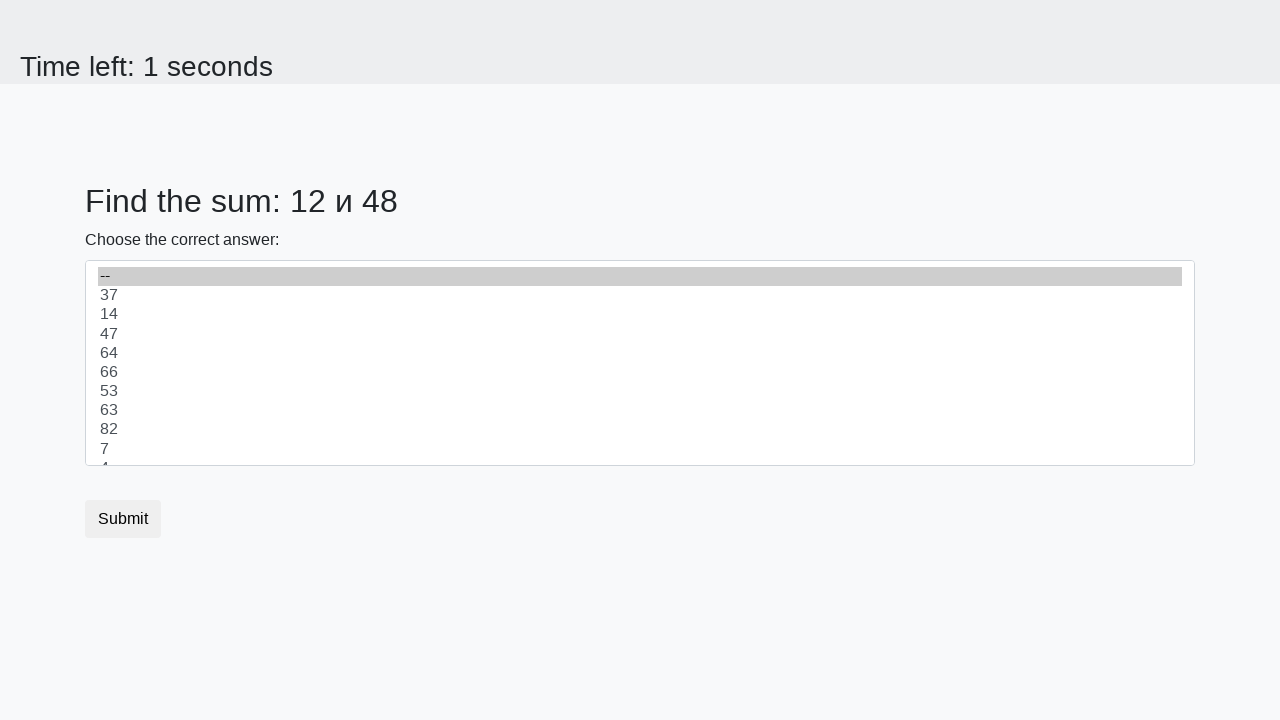